Tests the timeout functionality by triggering a timeout exception when sleep exceeds the test timeout limit

Starting URL: https://jqueryui.com/

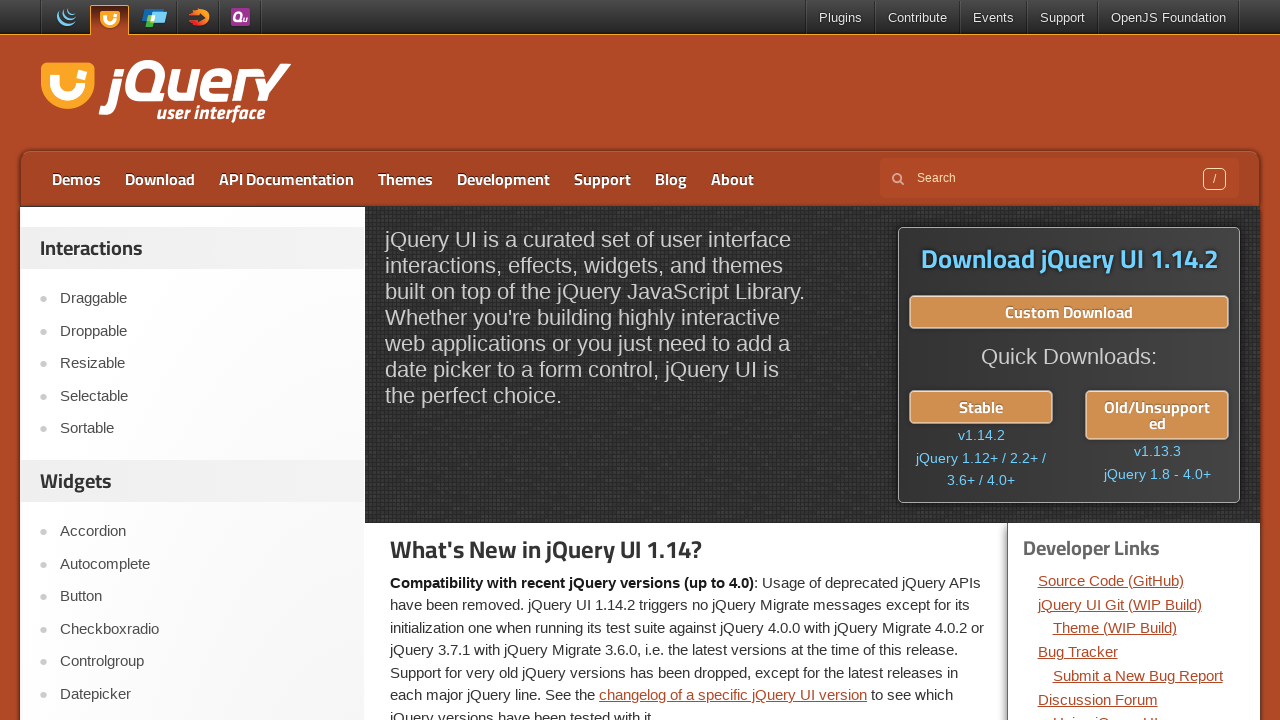

Slept for 2 seconds to trigger timeout (exceeds 1000ms test limit)
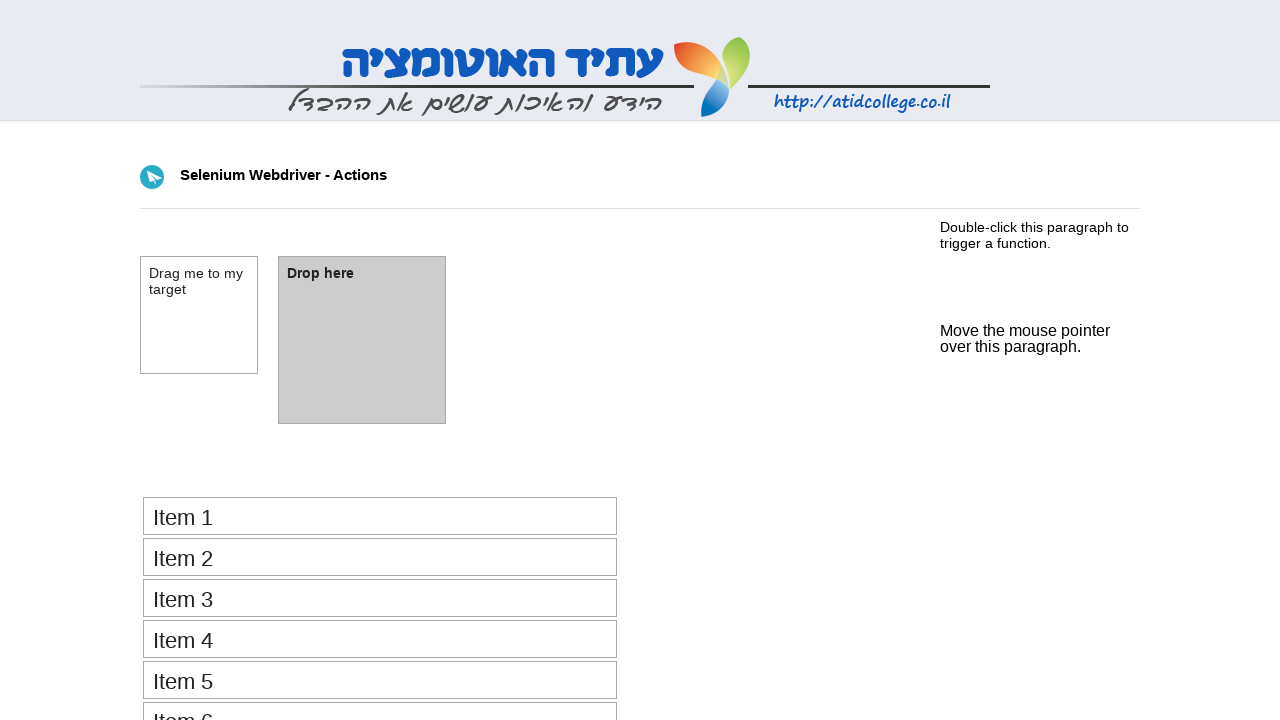

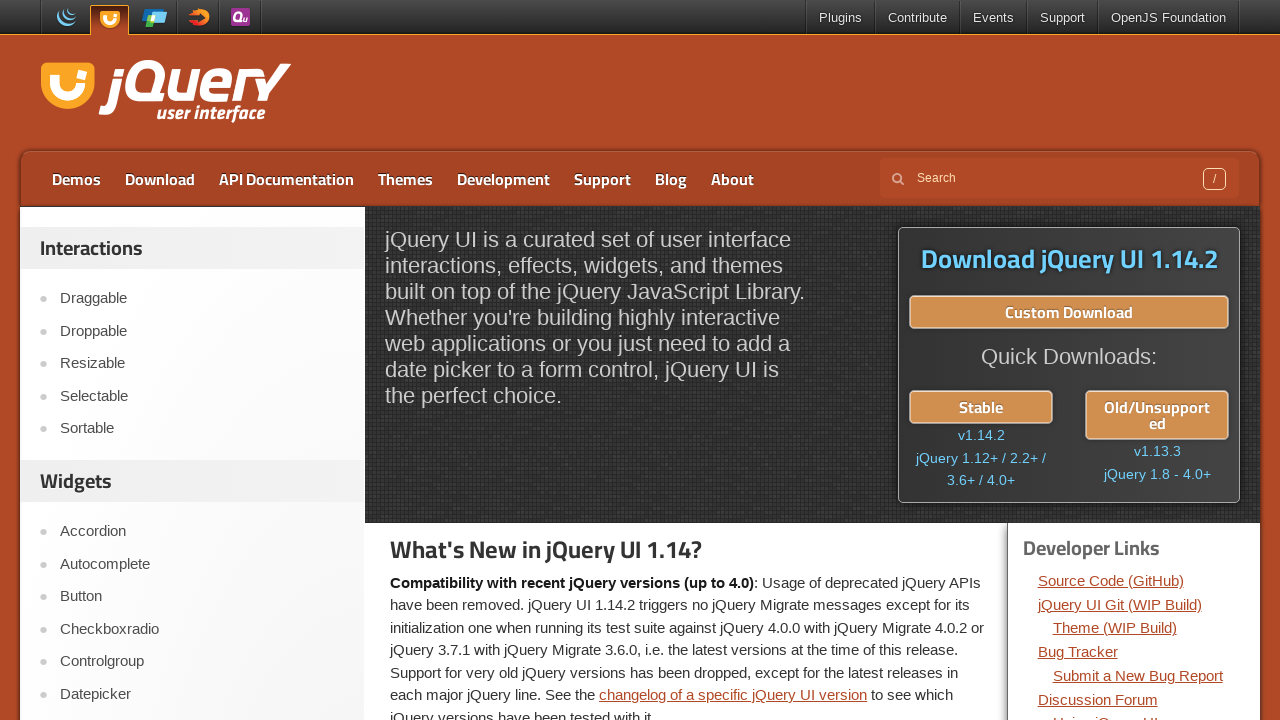